Tests a dynamic passenger dropdown by clicking on it, incrementing the number of adults using a plus icon 4 times, and then closing the dropdown with a done button

Starting URL: https://rahulshettyacademy.com/dropdownsPractise/

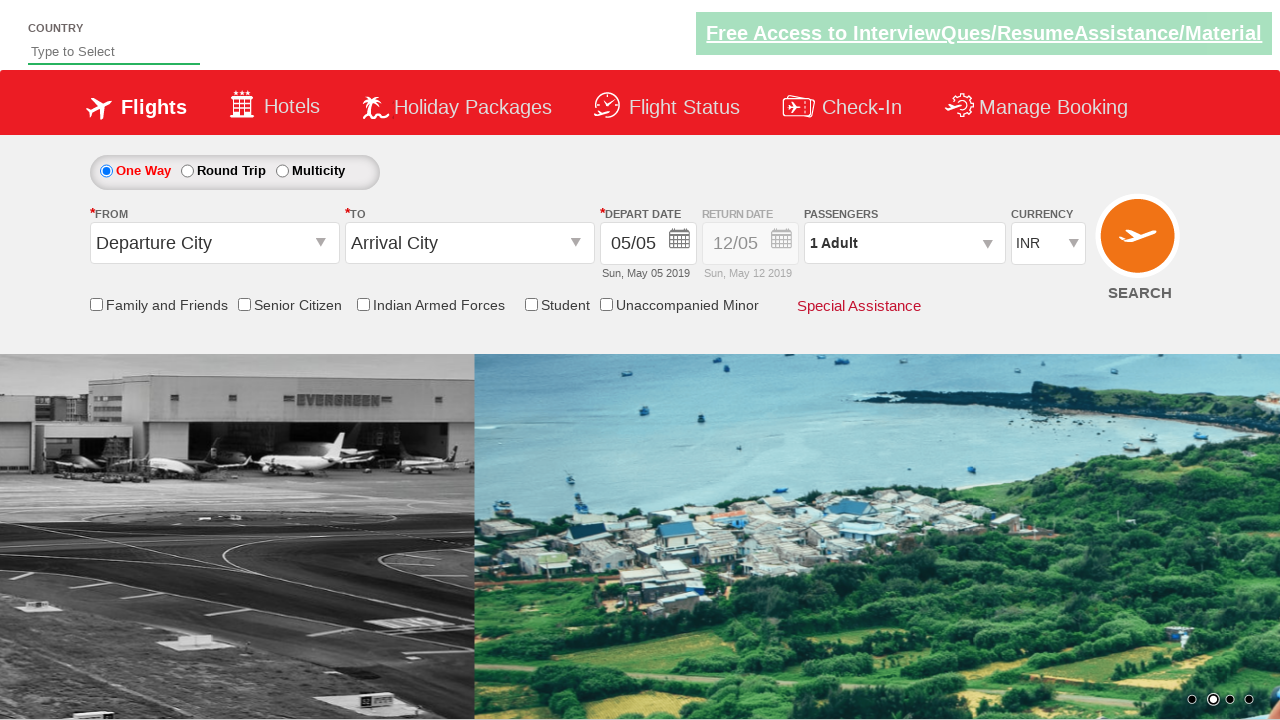

Clicked on passenger dropdown to open it at (904, 243) on #divpaxinfo
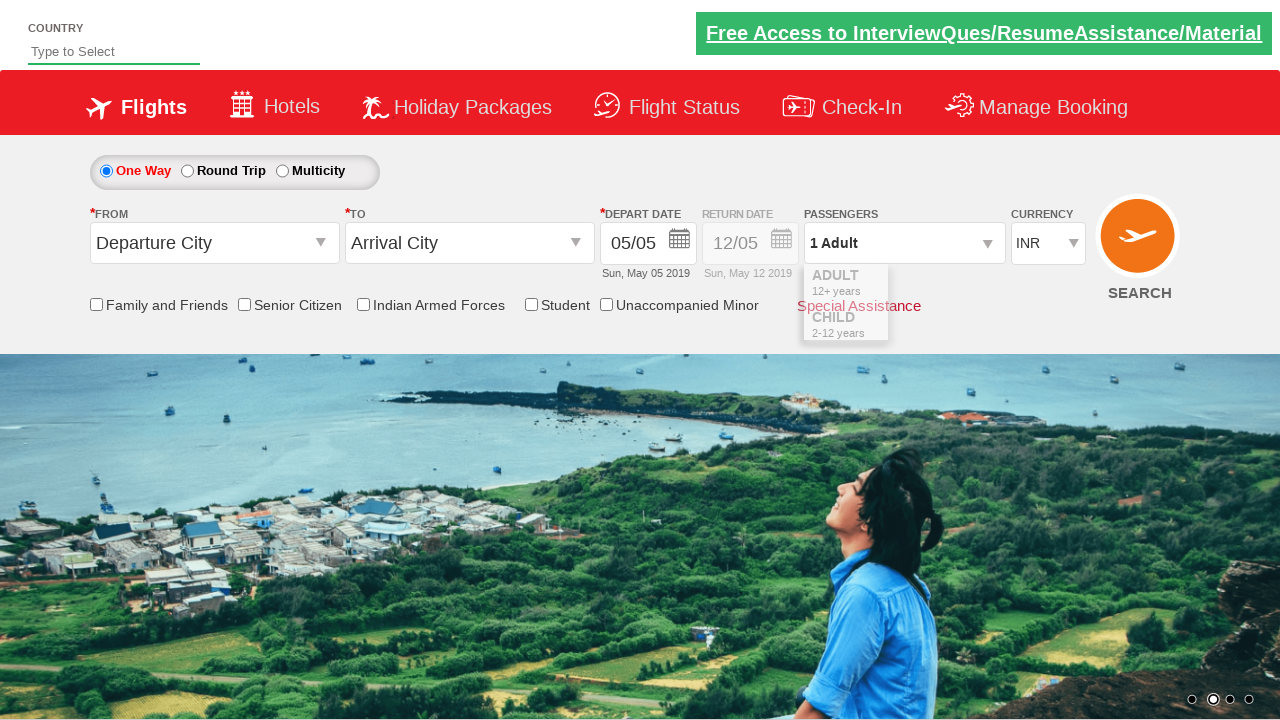

Dropdown opened and plus icon became visible
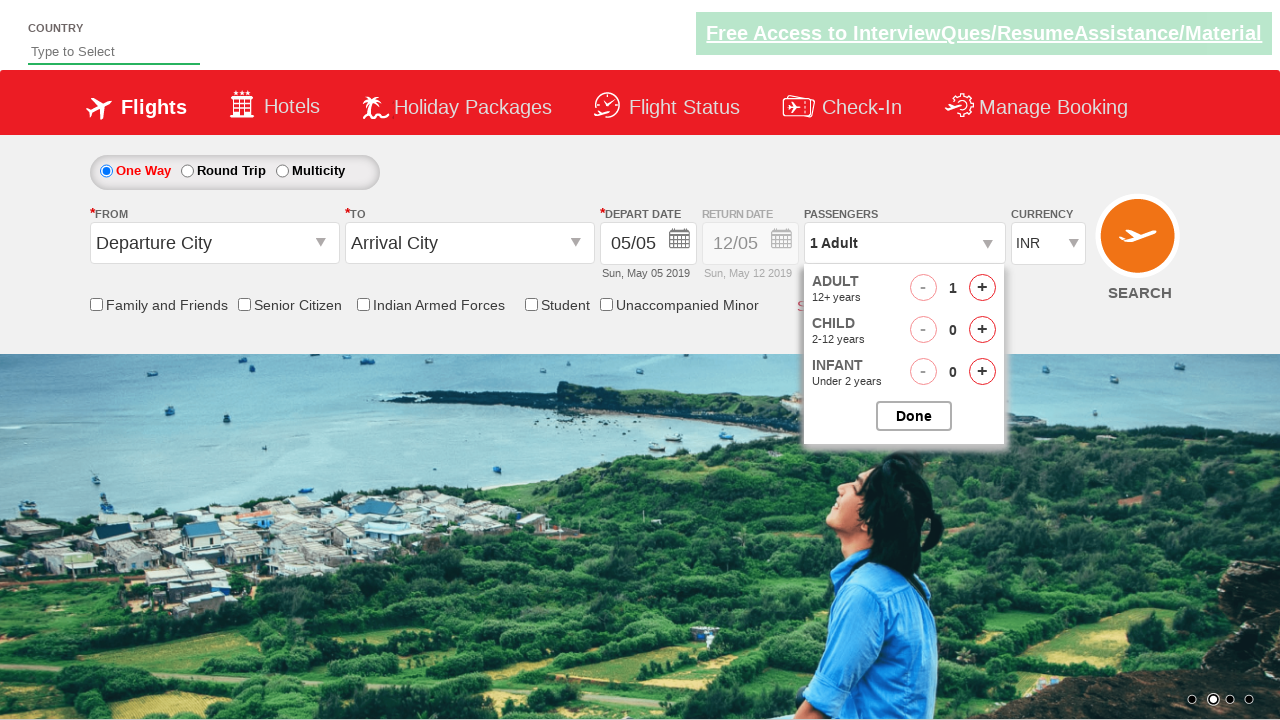

Clicked plus icon to increment adults (click 1 of 4) at (982, 288) on #hrefIncAdt
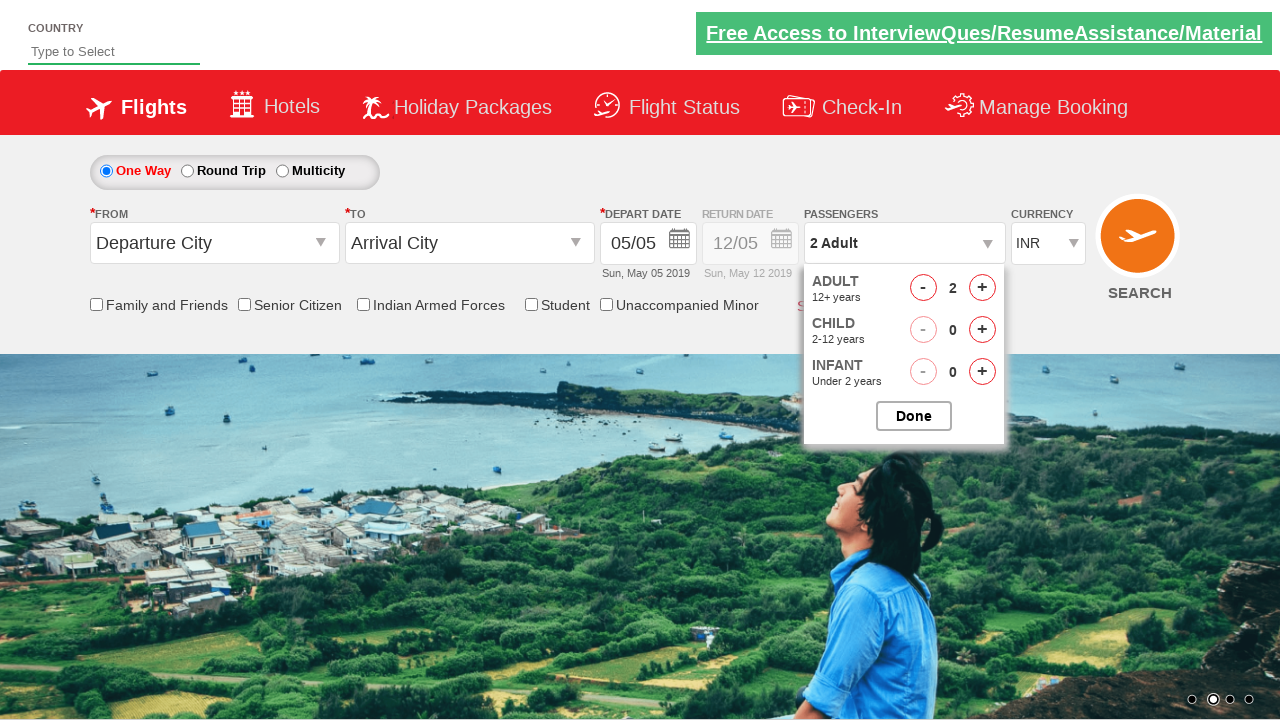

Clicked plus icon to increment adults (click 2 of 4) at (982, 288) on #hrefIncAdt
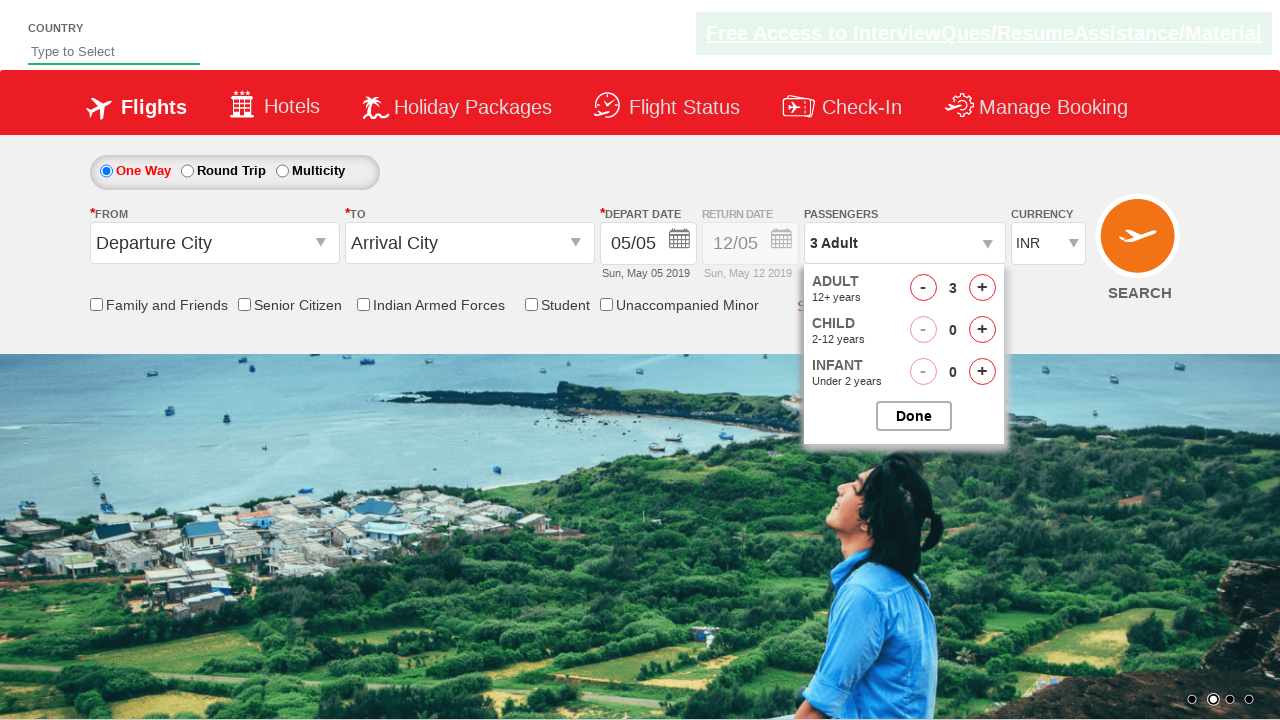

Clicked plus icon to increment adults (click 3 of 4) at (982, 288) on #hrefIncAdt
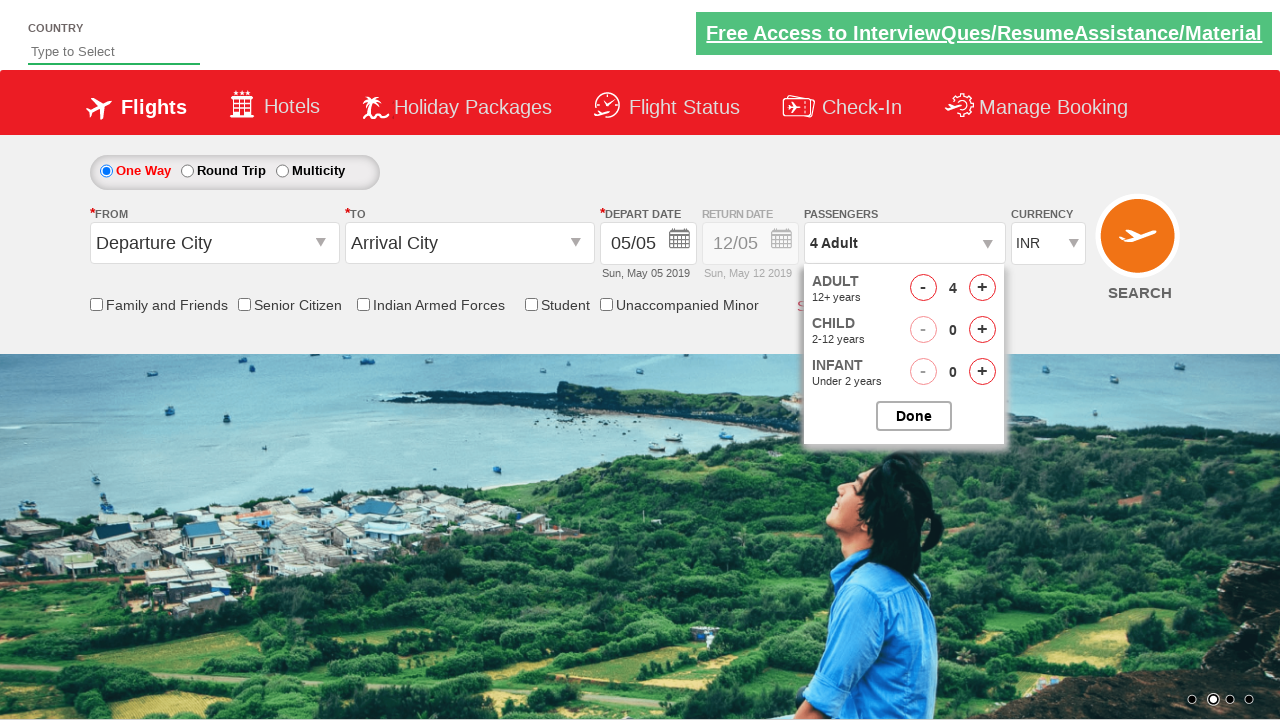

Clicked plus icon to increment adults (click 4 of 4) at (982, 288) on #hrefIncAdt
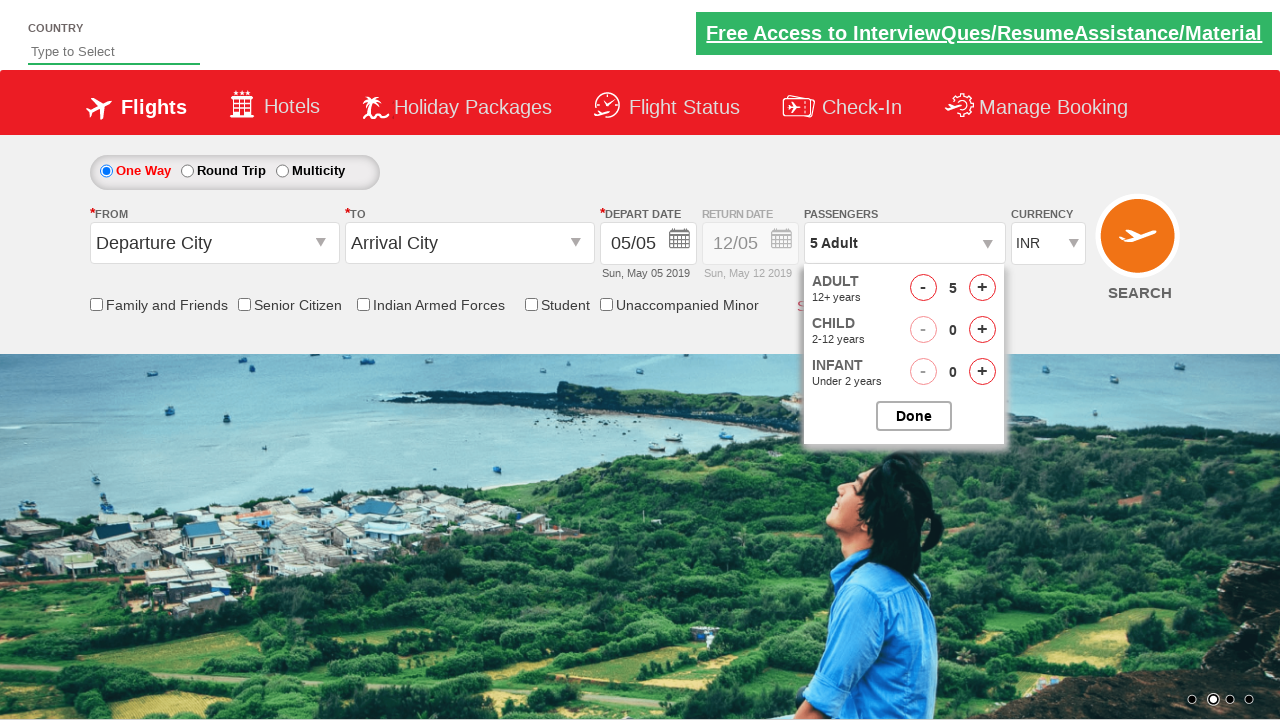

Clicked done button to close the dropdown at (914, 416) on #btnclosepaxoption
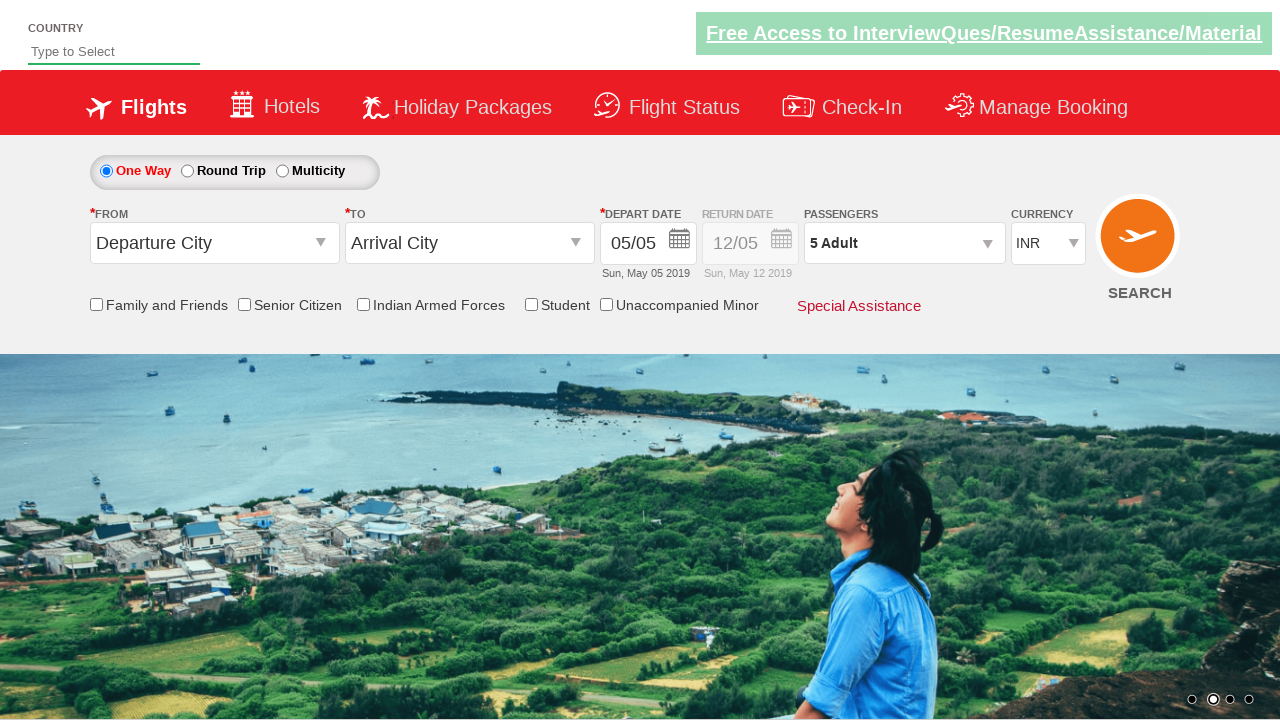

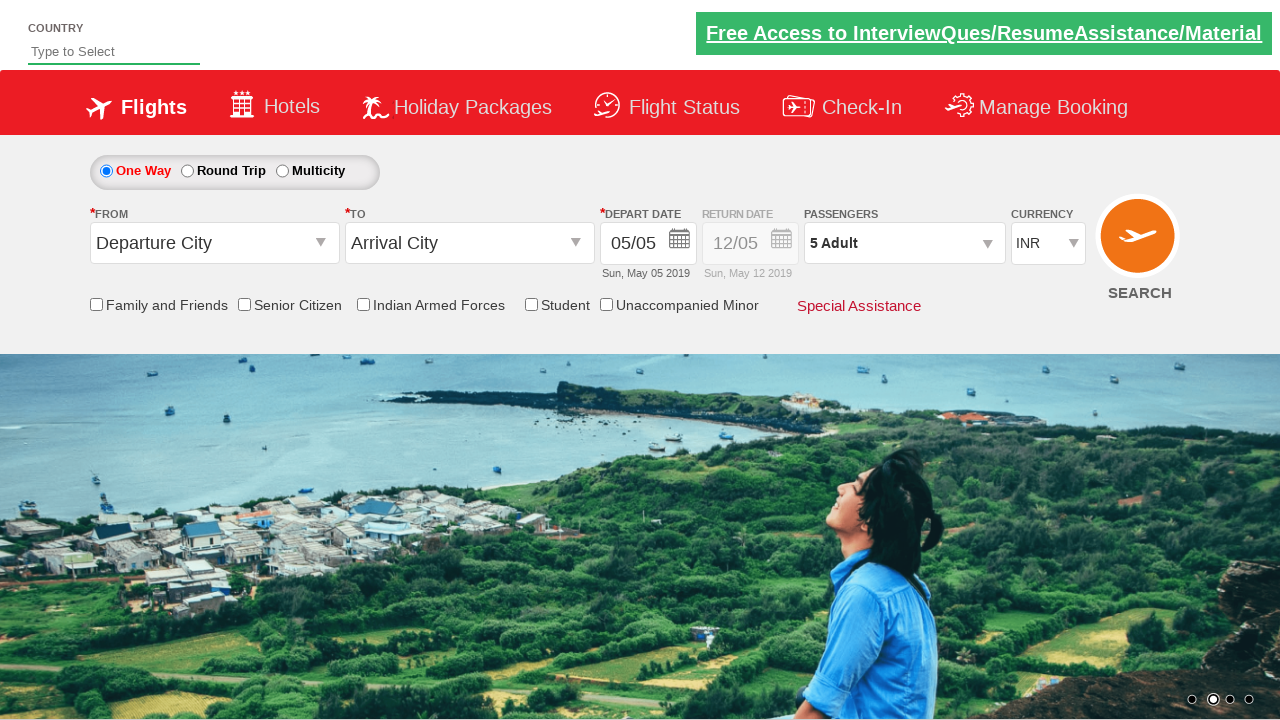